Tests that checkbox 1 can be checked by clicking on it

Starting URL: https://the-internet.herokuapp.com/

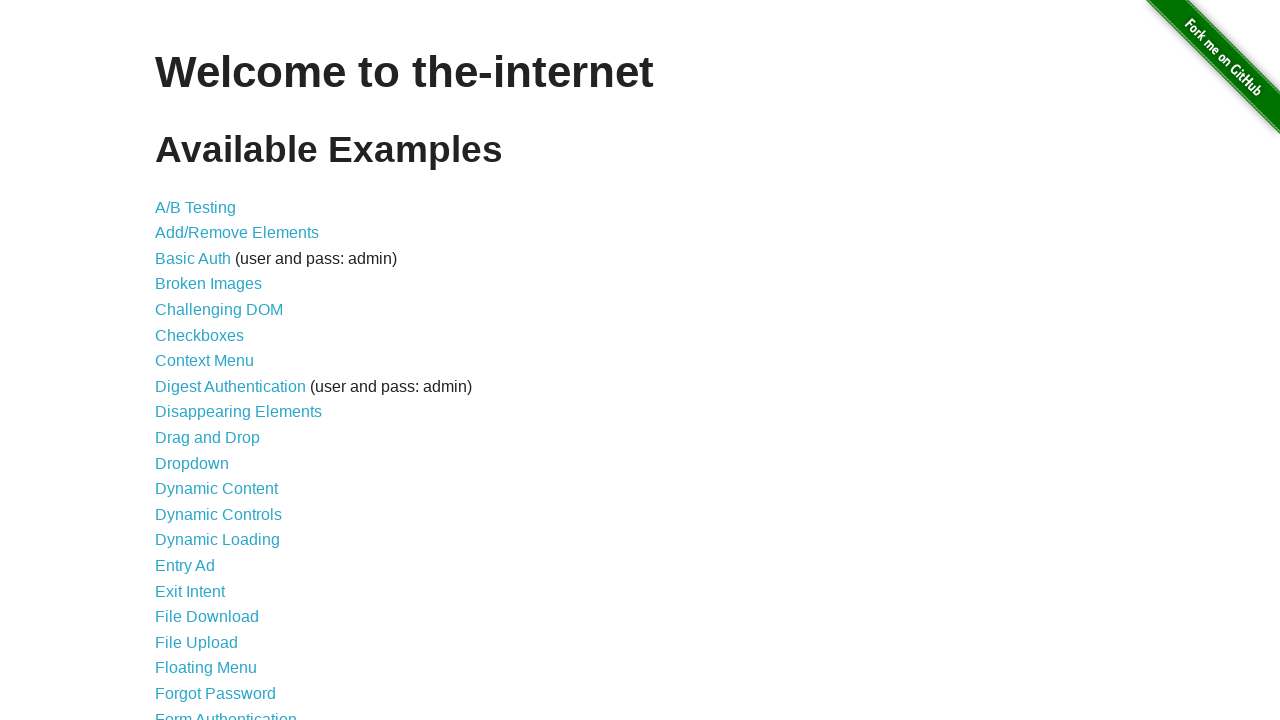

Clicked on checkboxes page link at (200, 335) on a[href='/checkboxes']
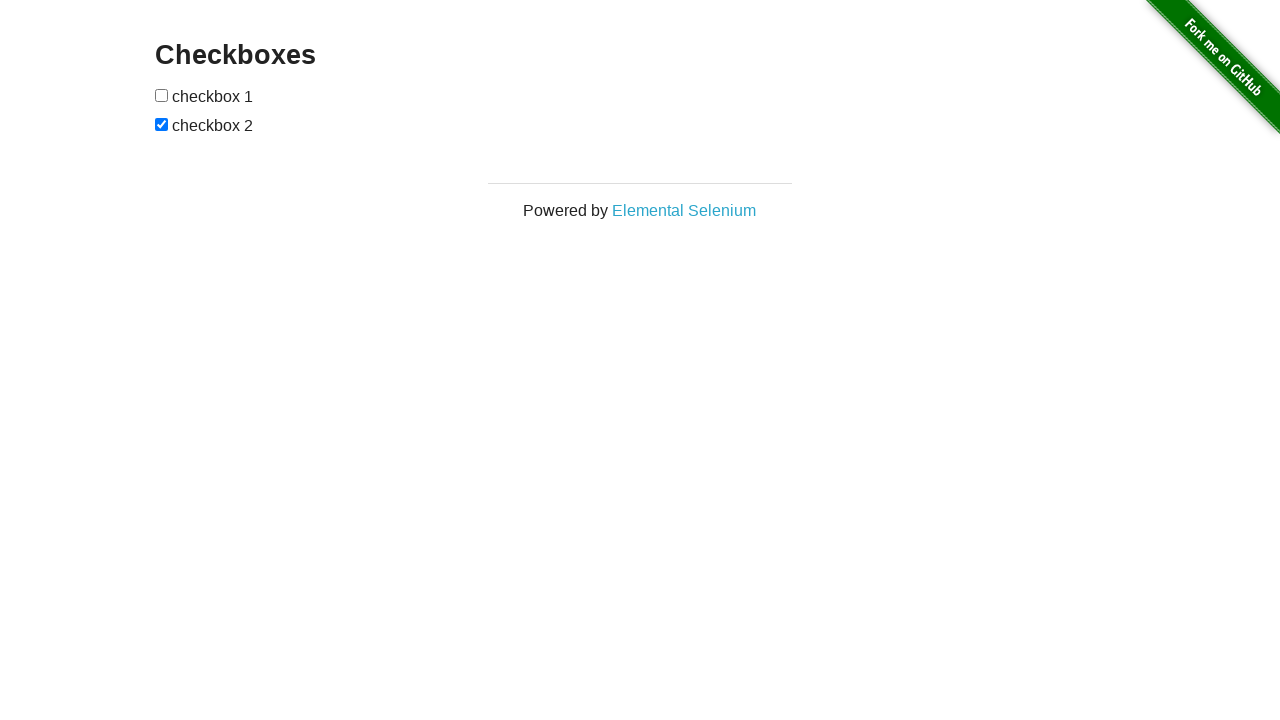

Checkboxes loaded on page
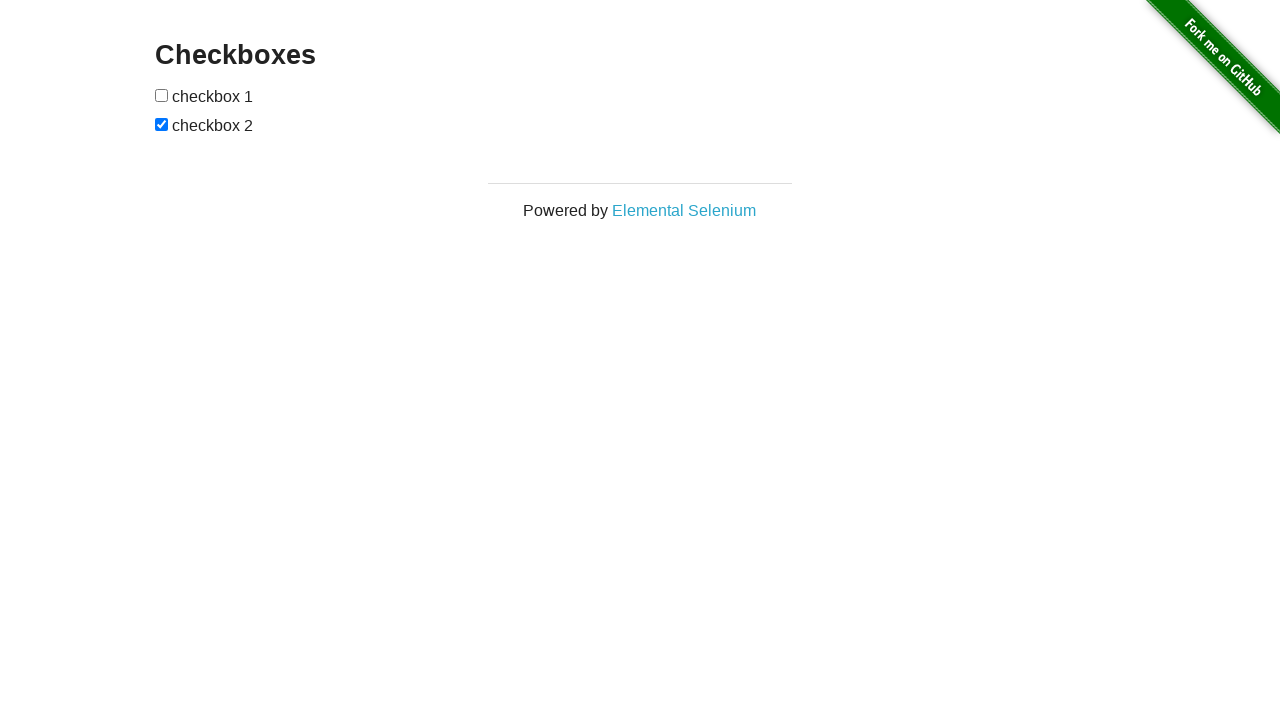

Unchecked checkbox at index 1 at (162, 124) on input[type='checkbox'] >> nth=1
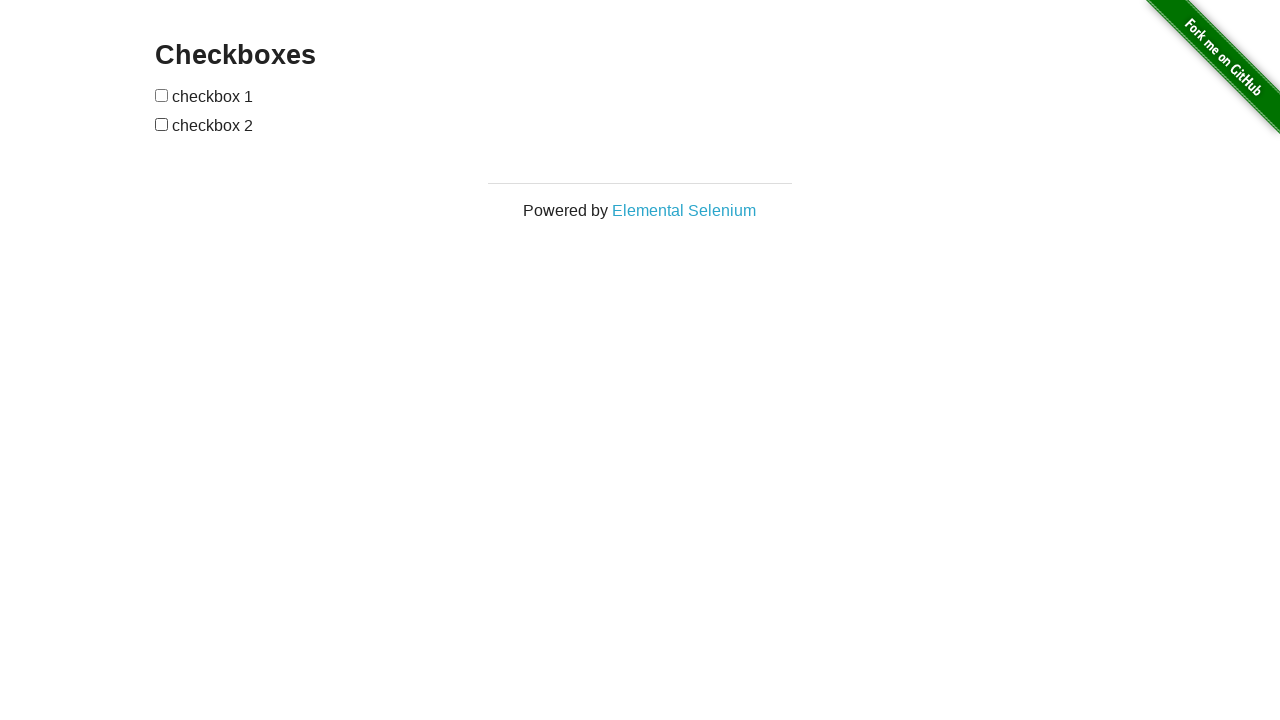

Clicked on checkbox 1 at (162, 95) on input[type='checkbox'] >> nth=0
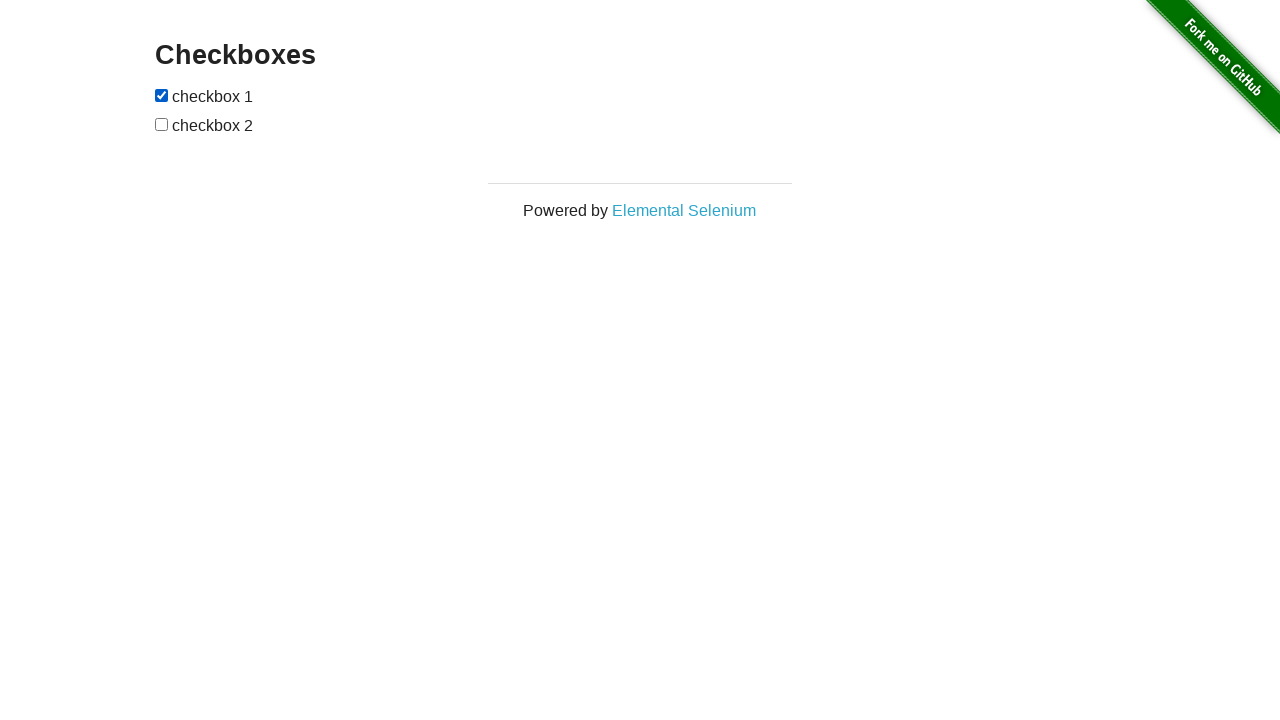

Verified checkbox 1 is checked
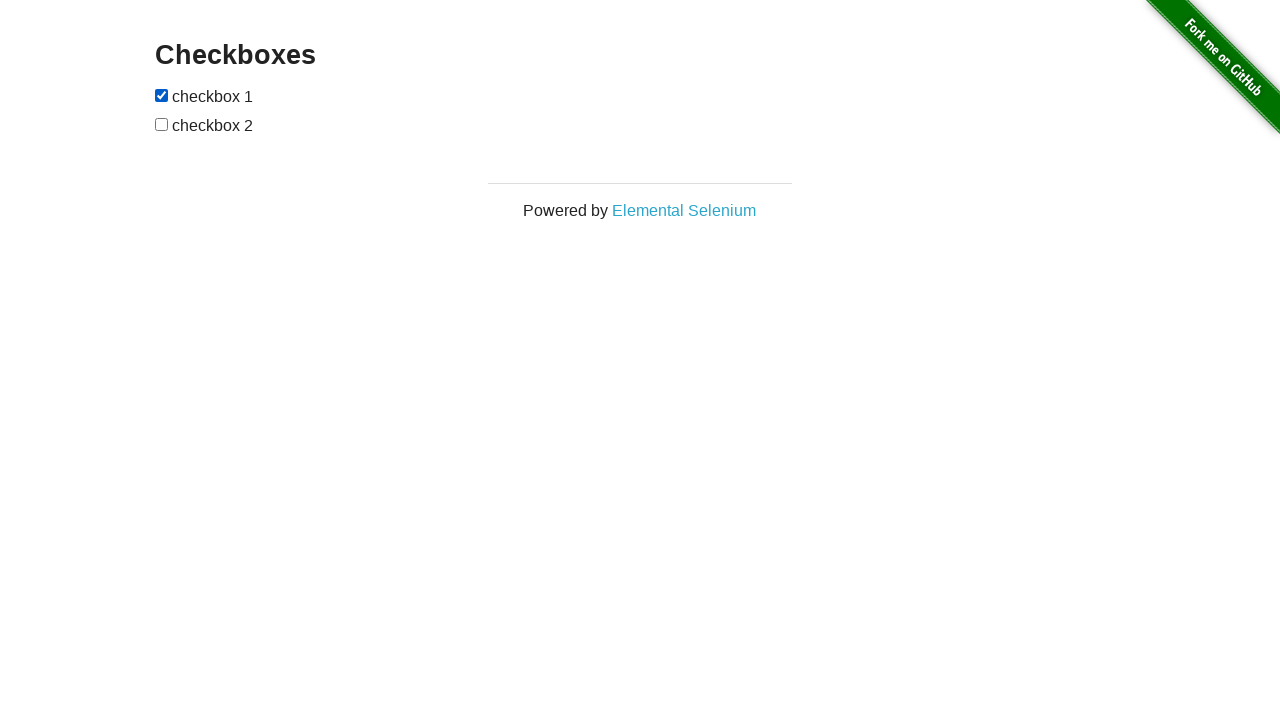

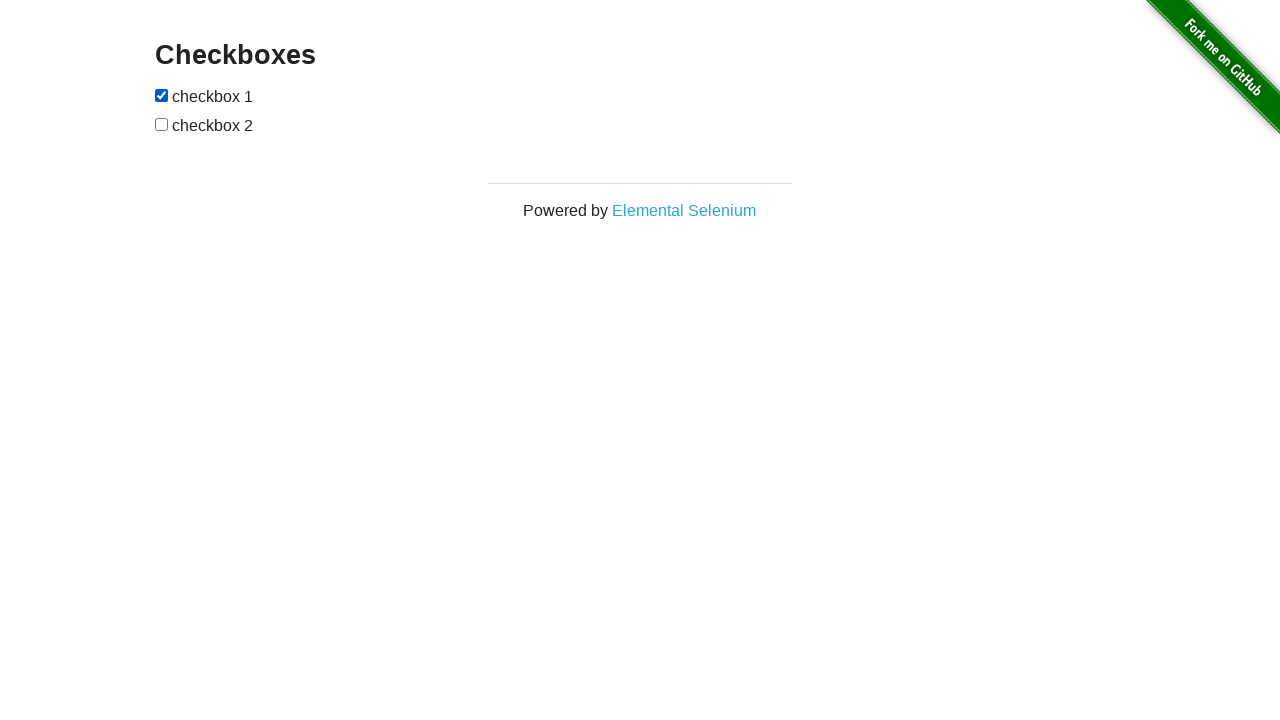